Fills out a practice form with multiple iterations of user data including name, email, phone number, gender selection, and address, then submits the form and handles the confirmation popup.

Starting URL: https://demoqa.com/automation-practice-form

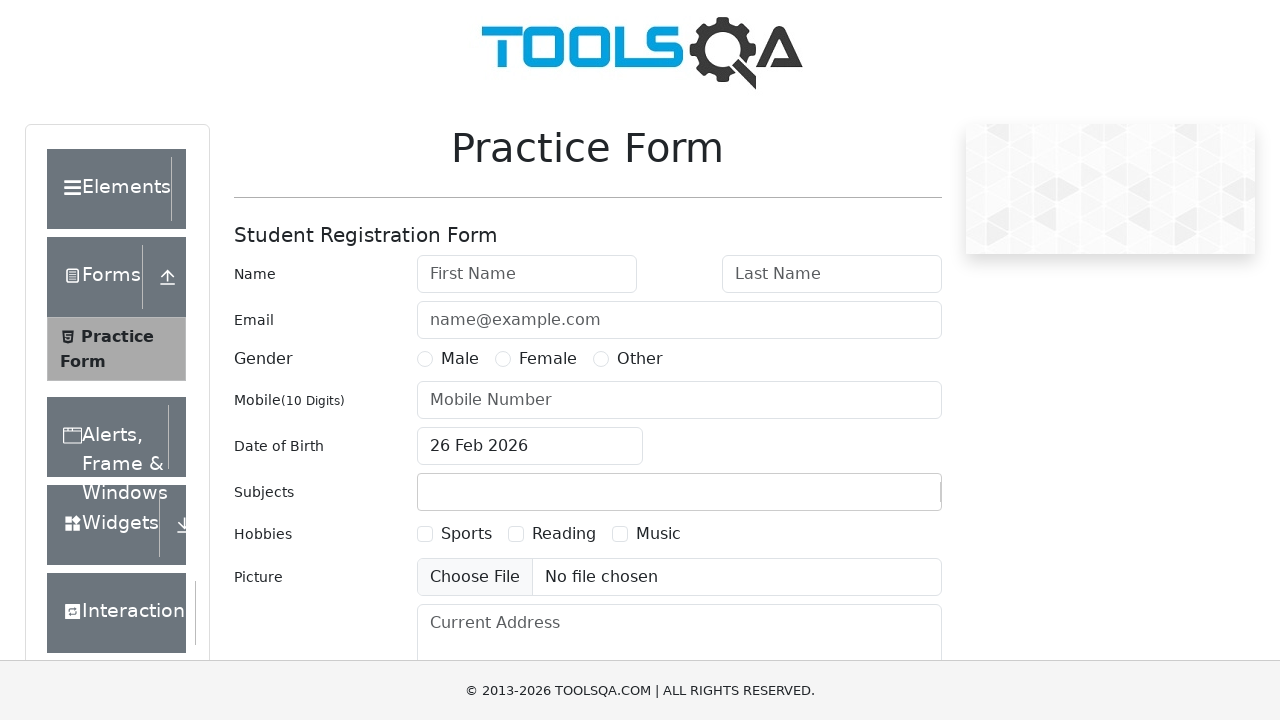

Reloaded page to start new form iteration for John Smith
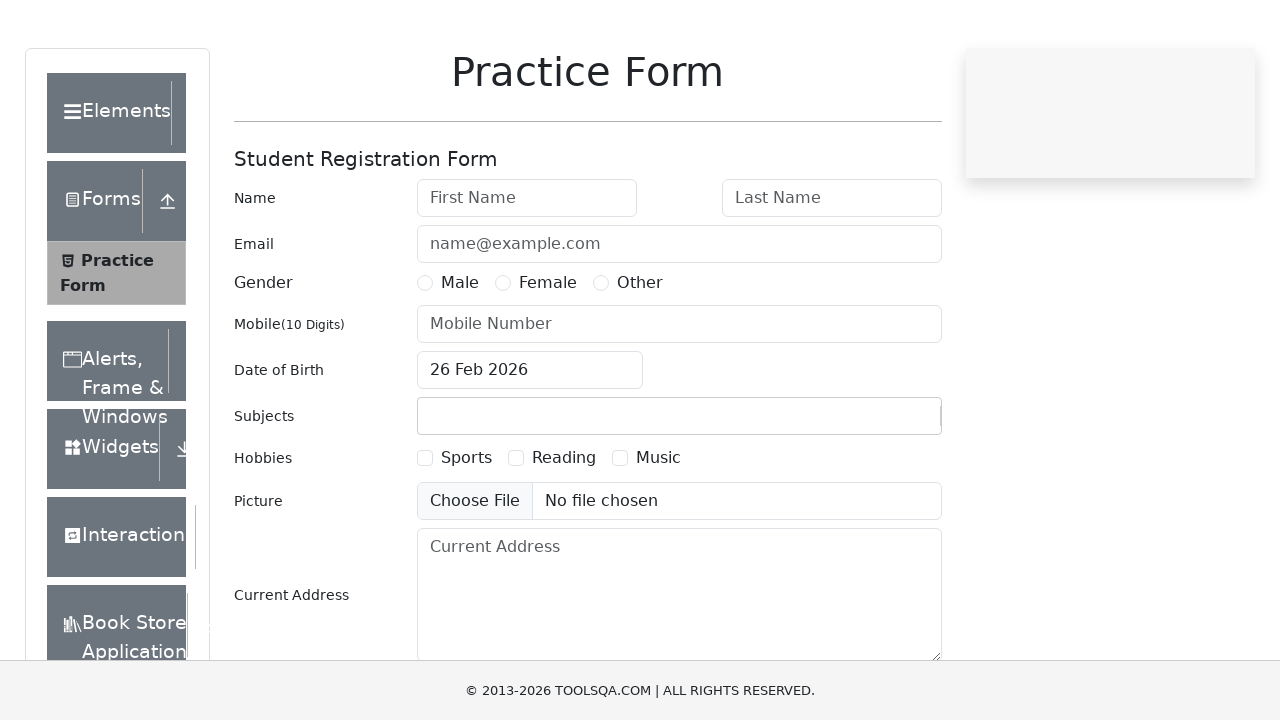

Filled firstName field with 'John' on #firstName
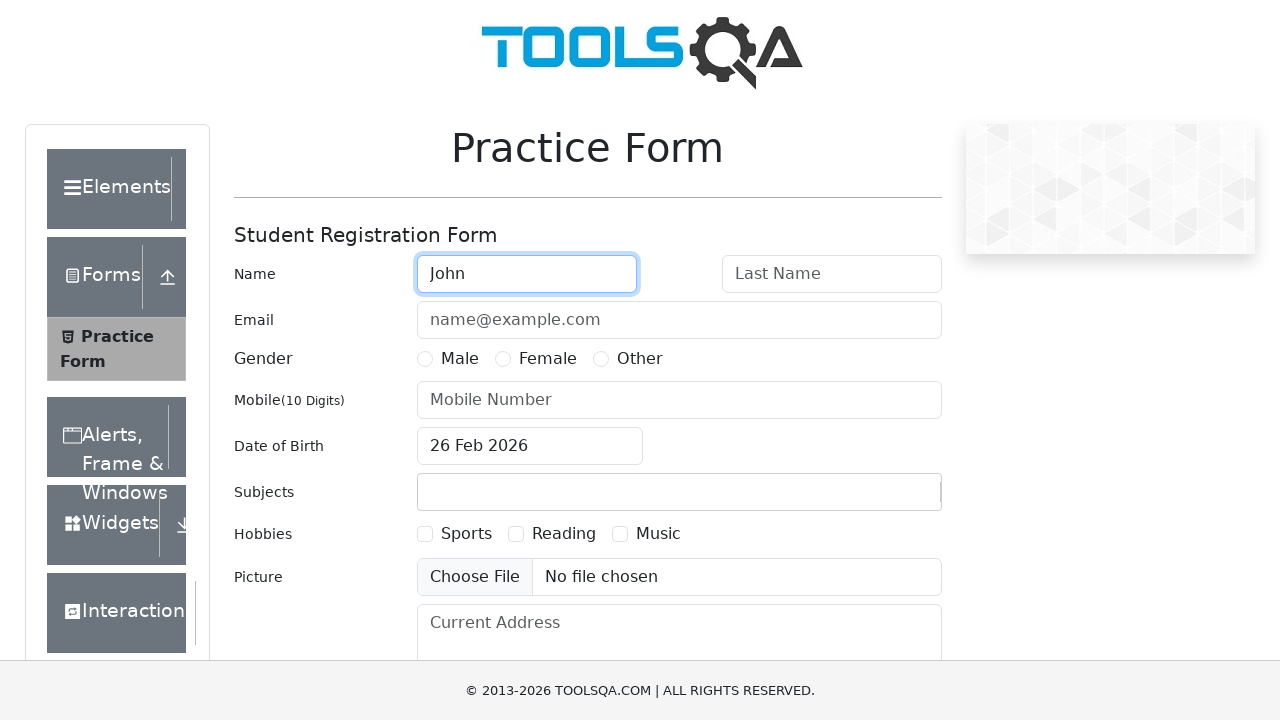

Filled lastName field with 'Smith' on #lastName
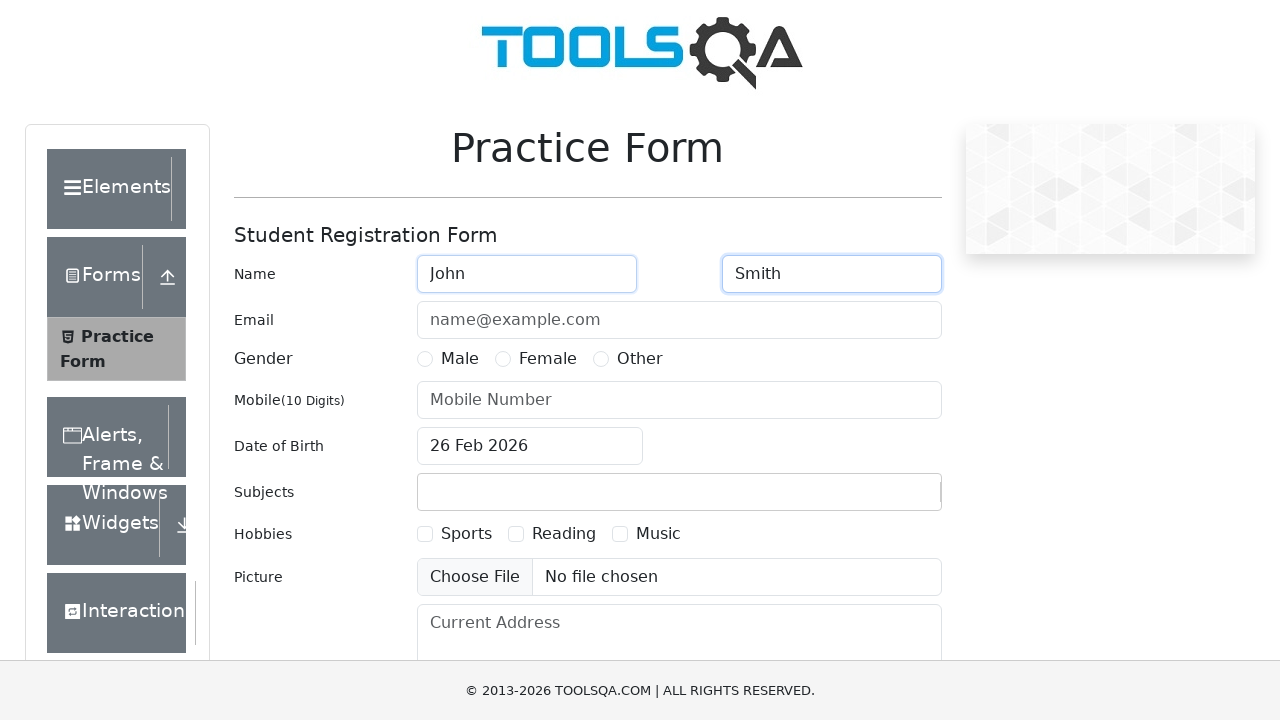

Filled phone number field with '1234567890' on #userNumber
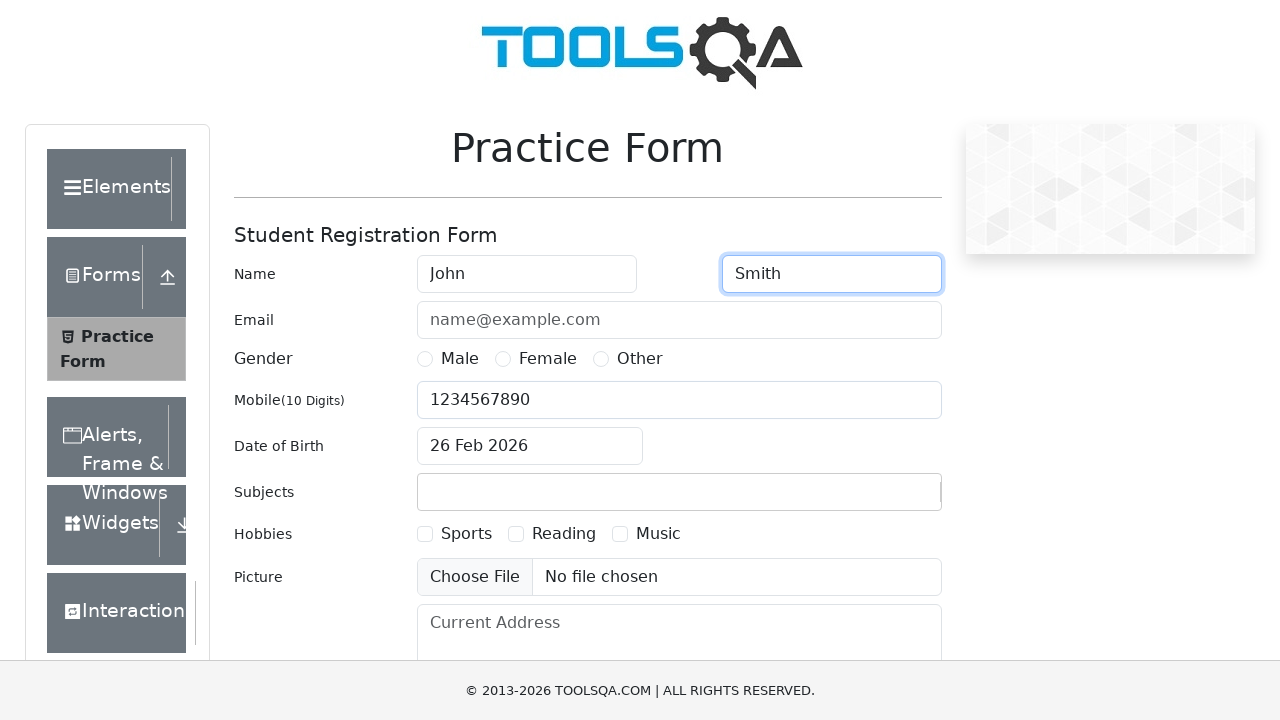

Filled email field with 'john.smith@example.com' on #userEmail
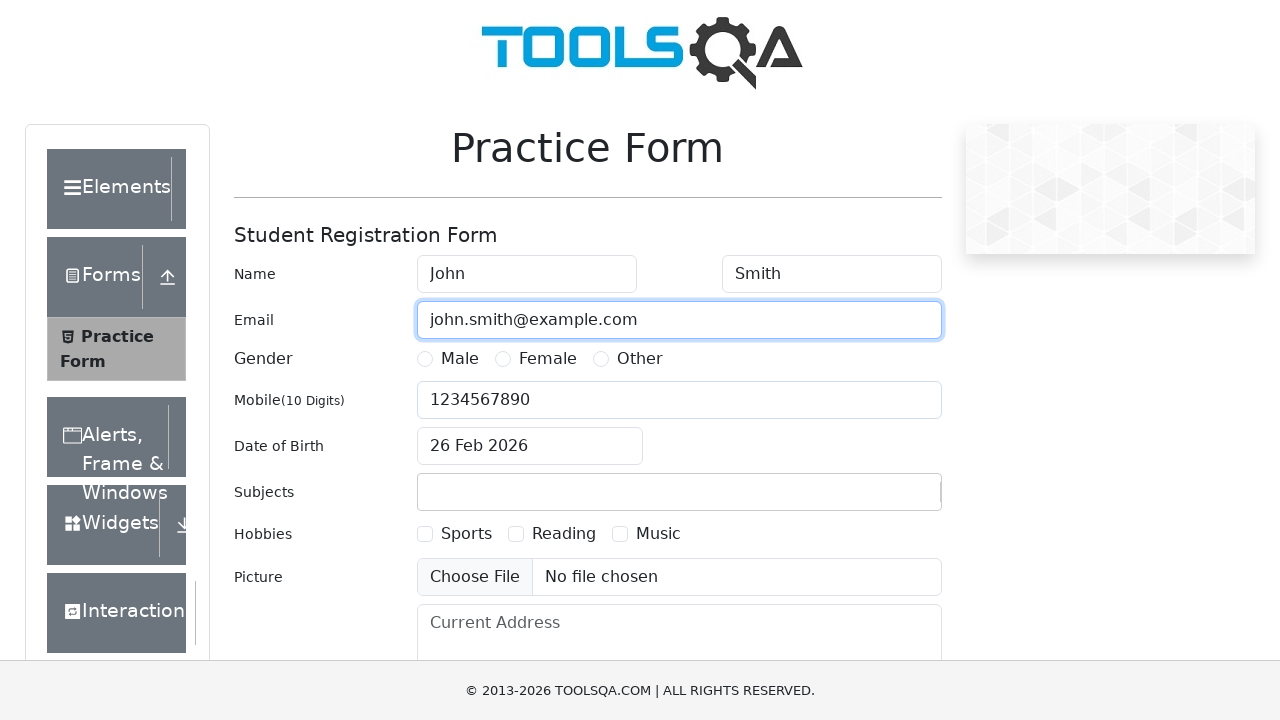

Selected gender radio button at (425, 359) on #gender-radio-1
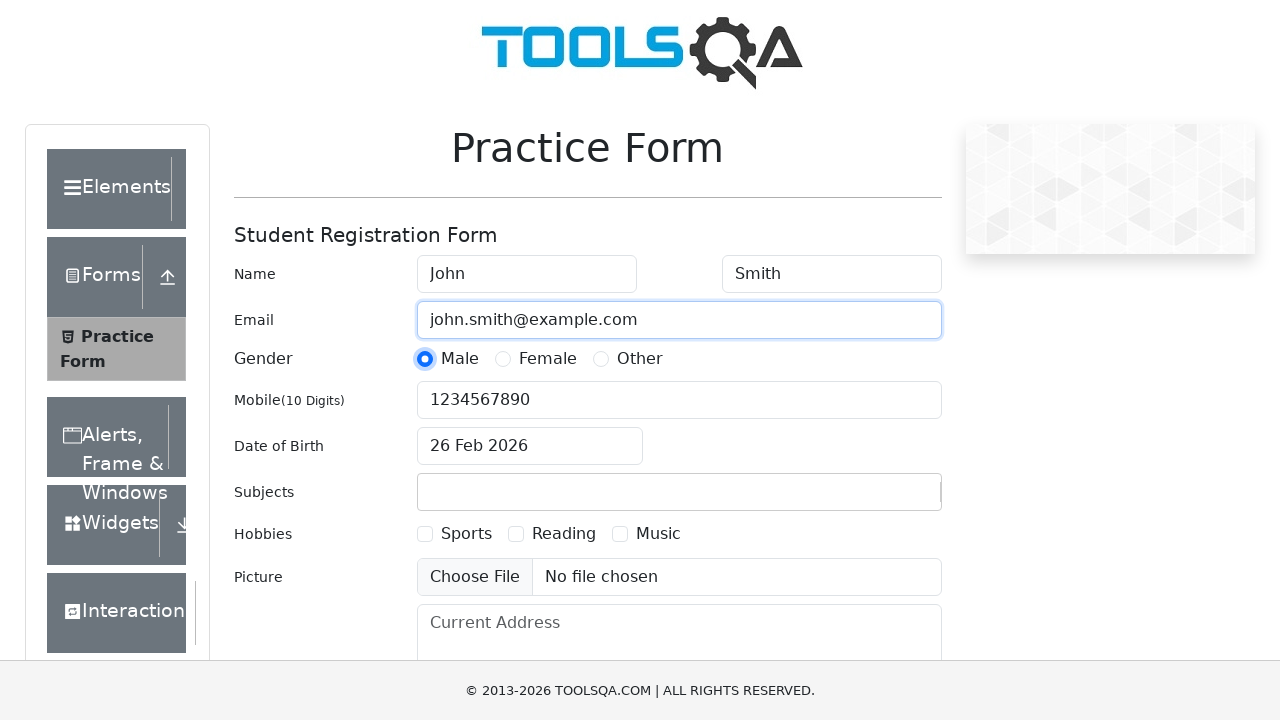

Filled current address field with '123 Main St, New York, NY 10001' on #currentAddress
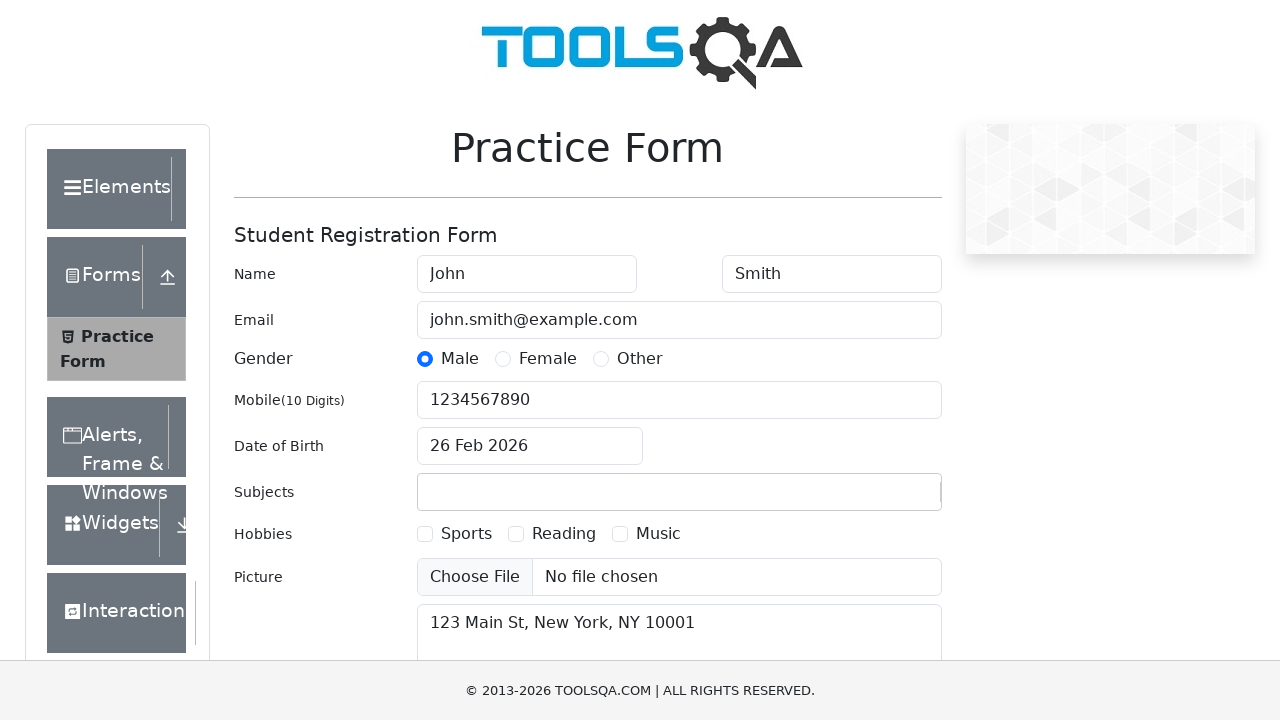

Reloaded page to start new form iteration for Sarah Johnson
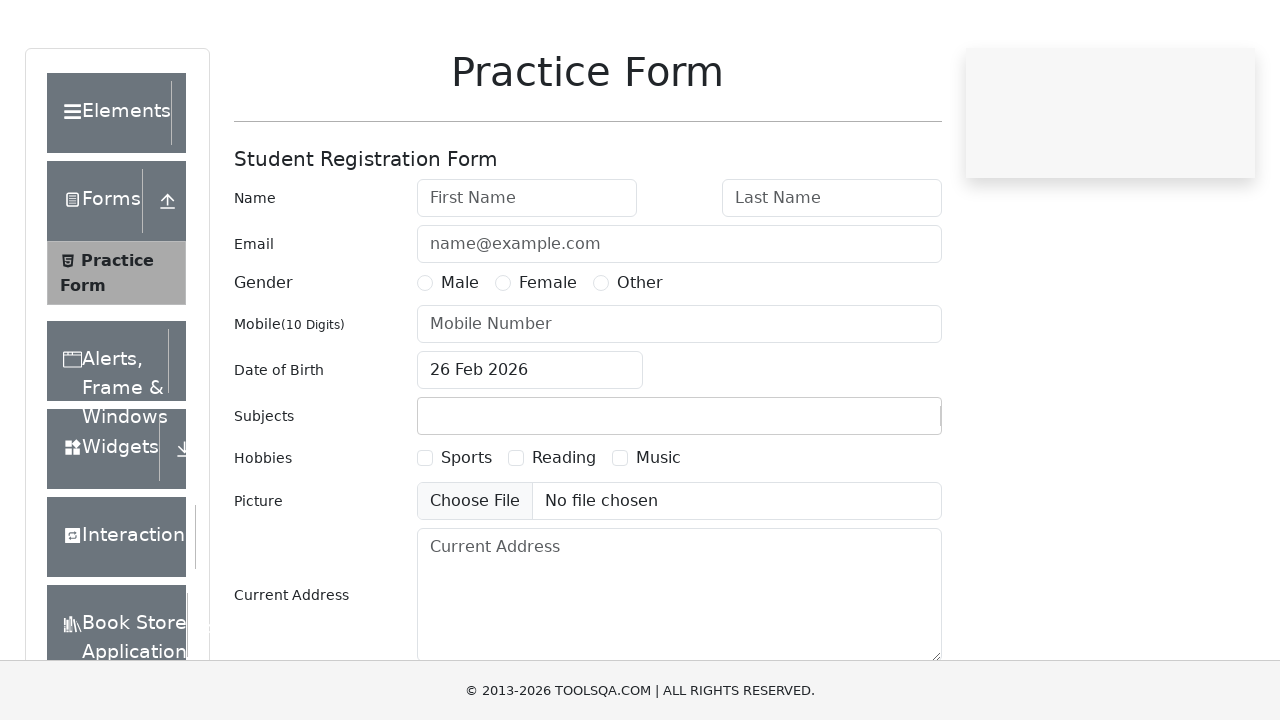

Filled firstName field with 'Sarah' on #firstName
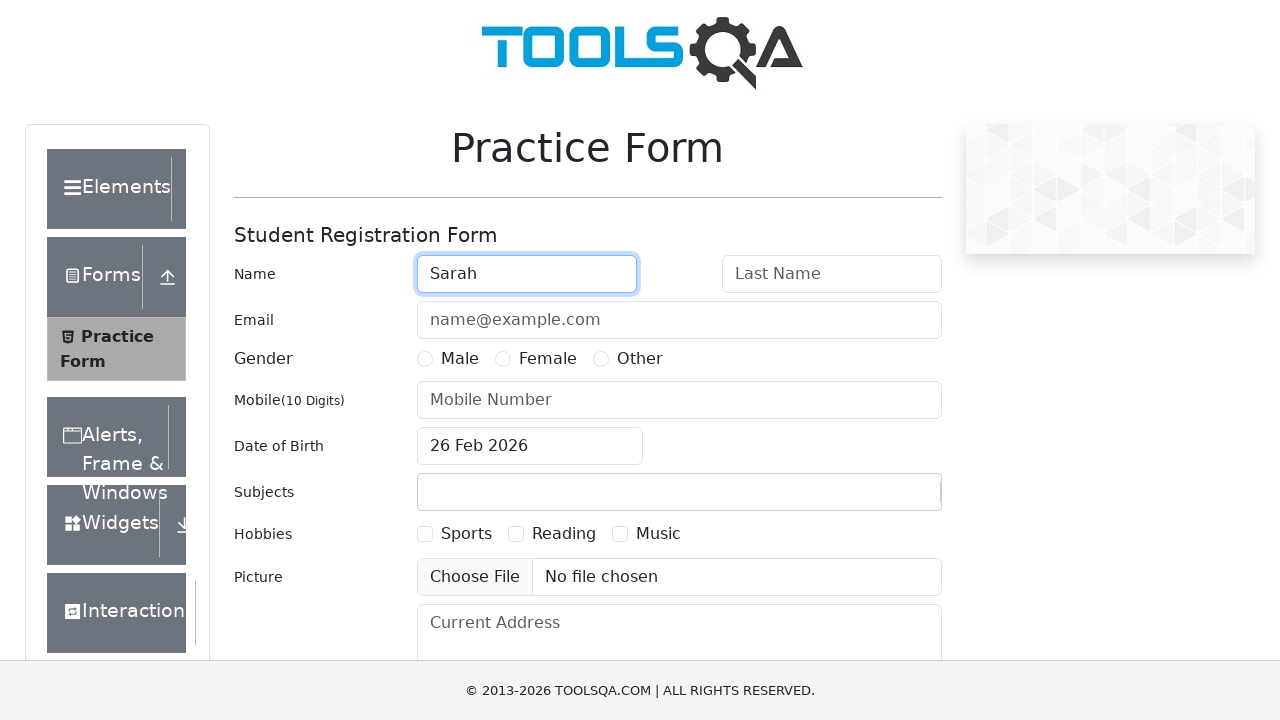

Filled lastName field with 'Johnson' on #lastName
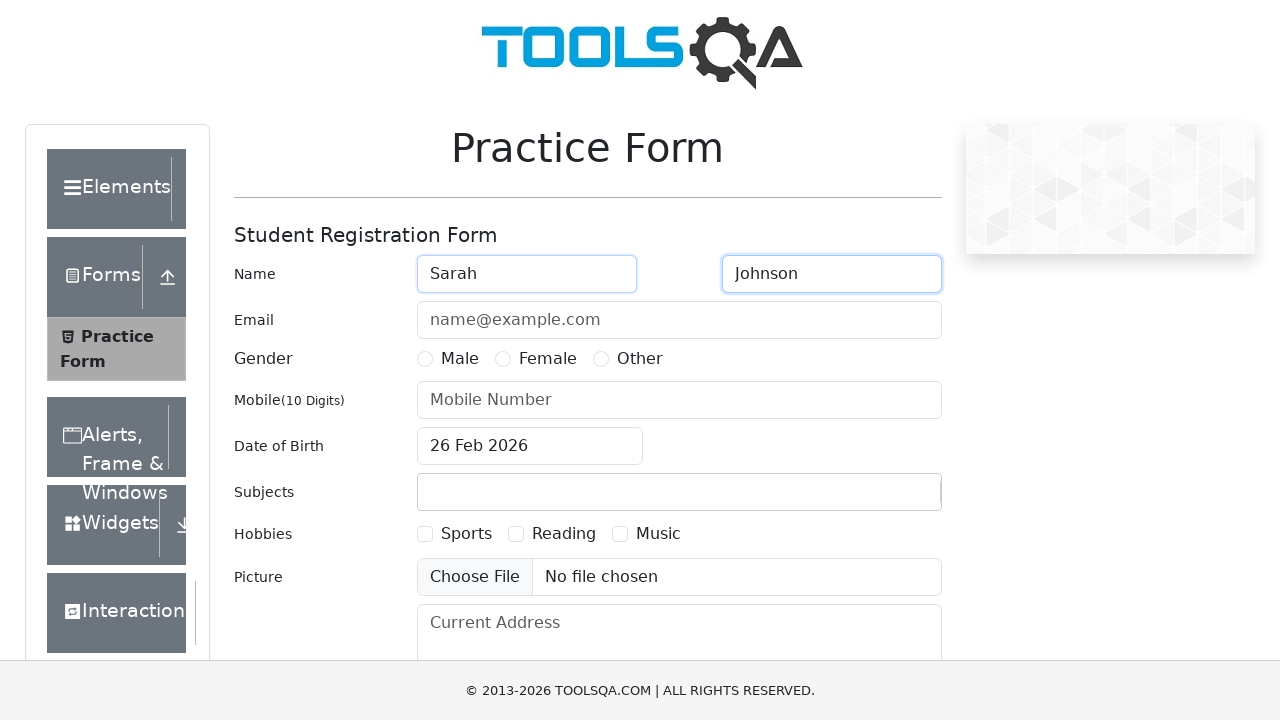

Filled phone number field with '9876543210' on #userNumber
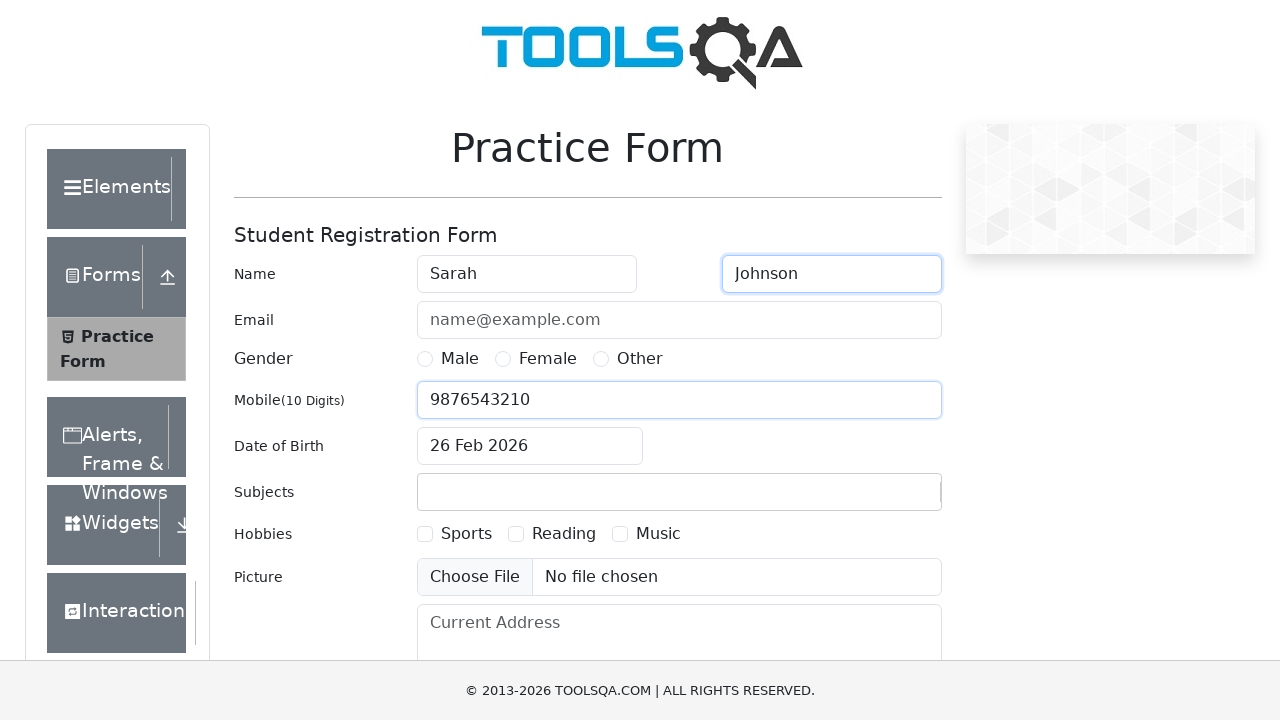

Filled email field with 'sarah.j@example.com' on #userEmail
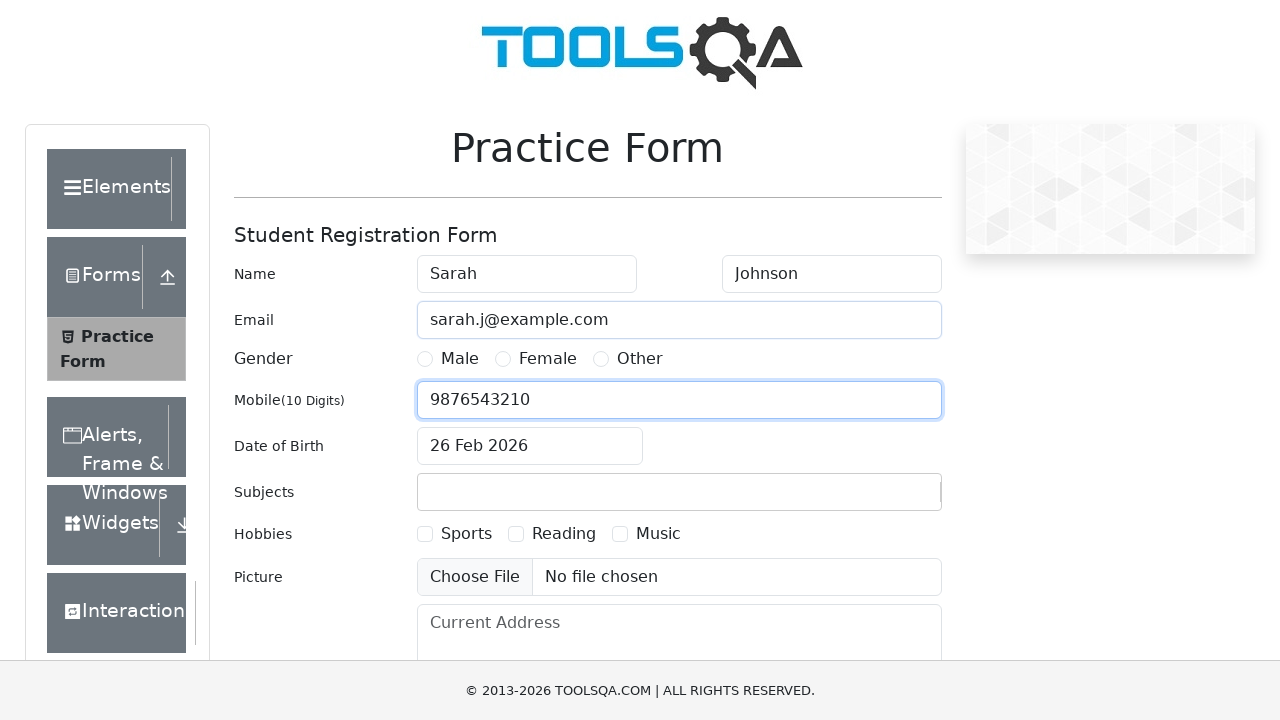

Selected gender radio button at (425, 359) on #gender-radio-1
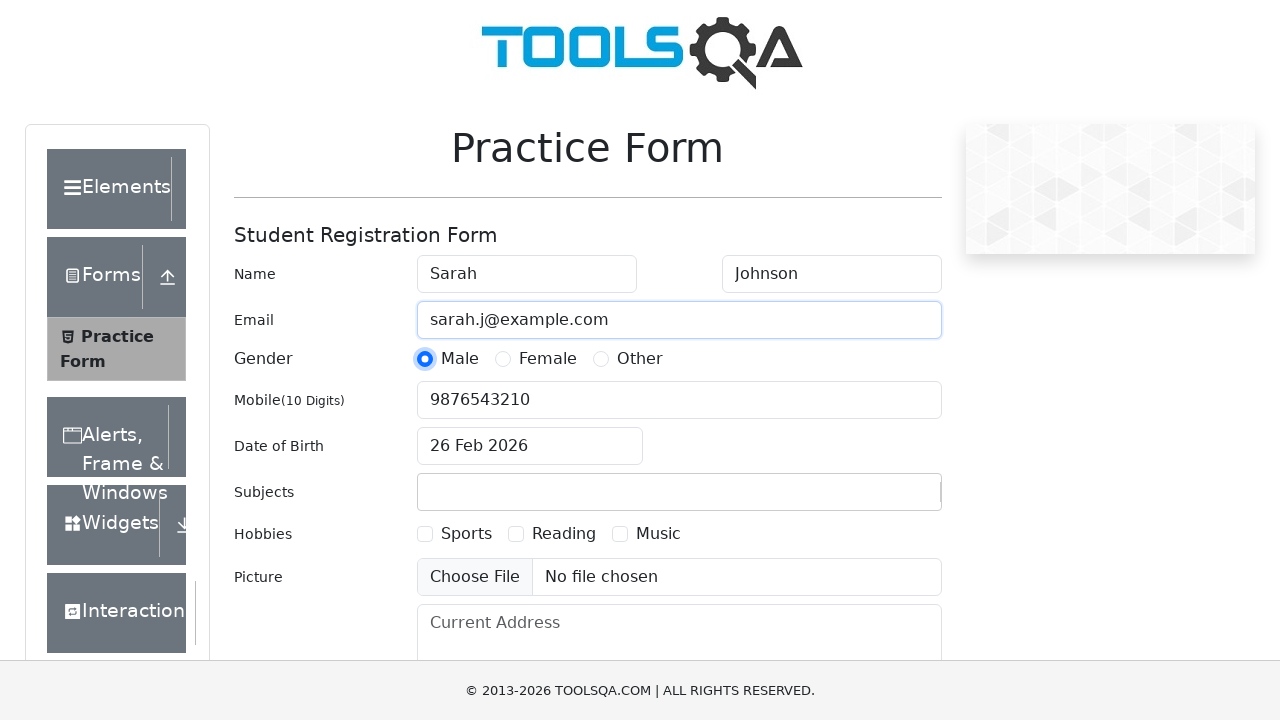

Filled current address field with '456 Oak Ave, Los Angeles, CA 90001' on #currentAddress
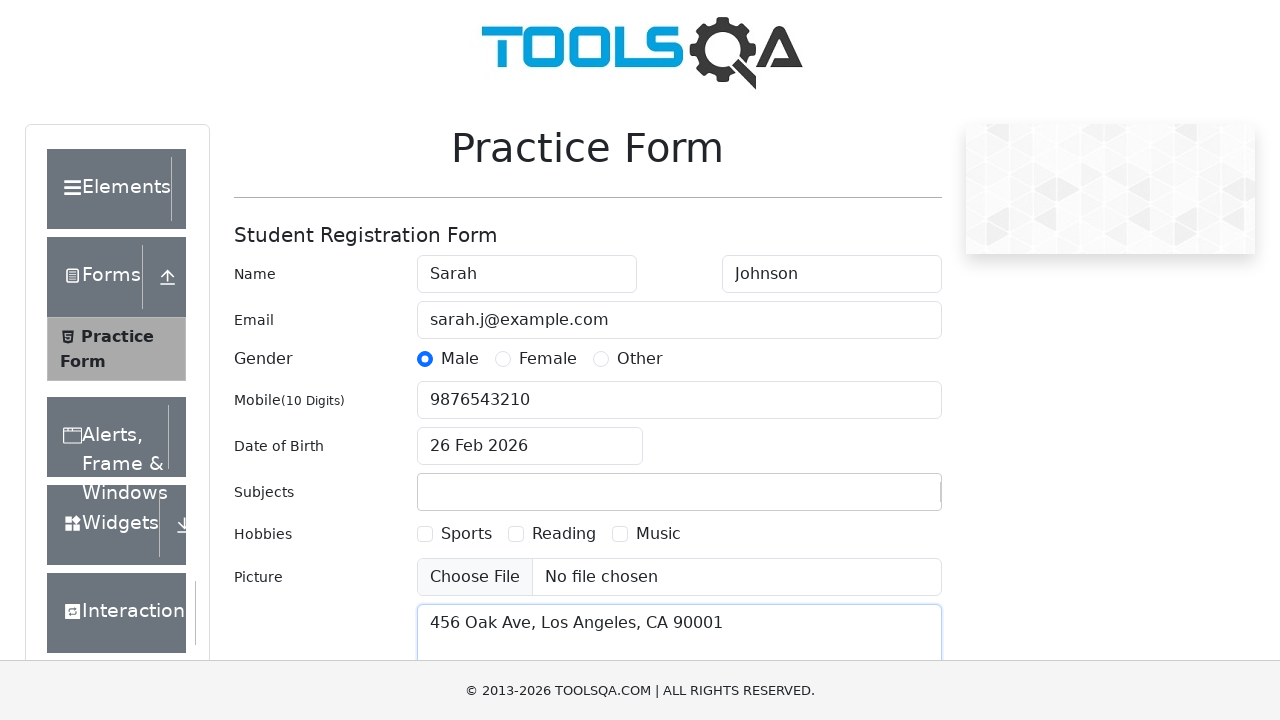

Clicked submit button to submit the form at (885, 499) on #submit
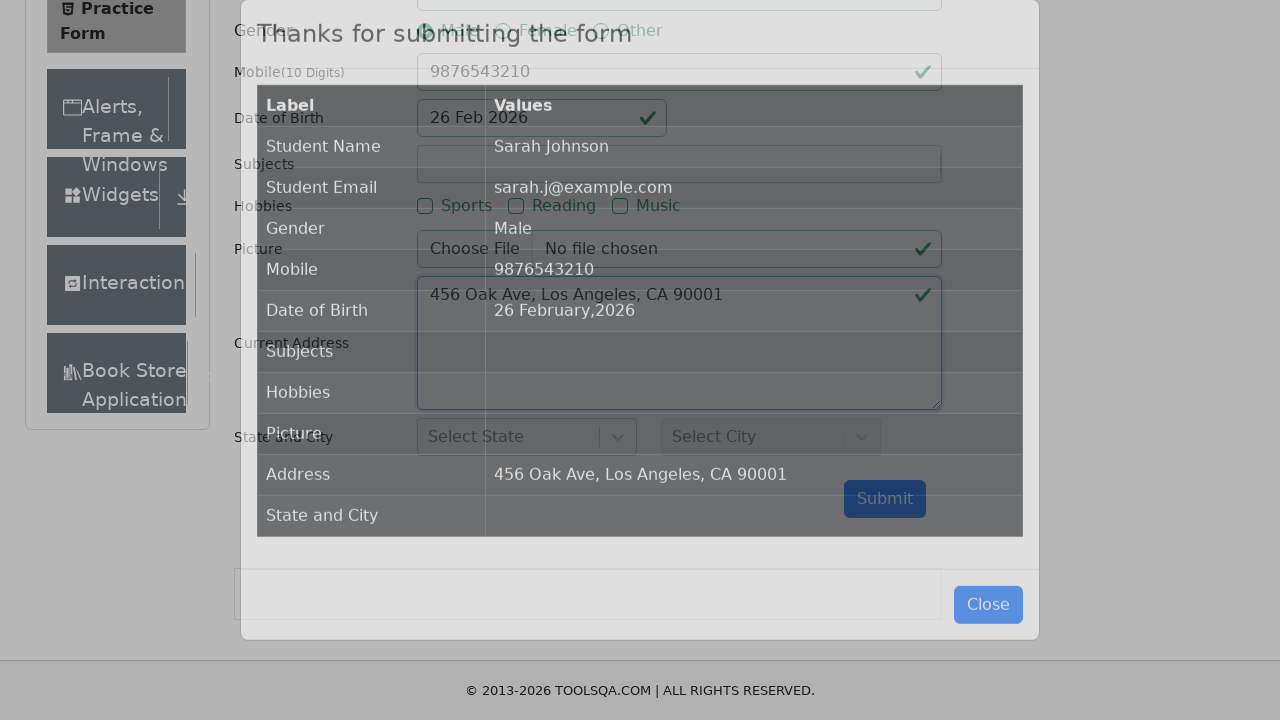

Closed confirmation popup by clicking close button at (988, 634) on #closeLargeModal
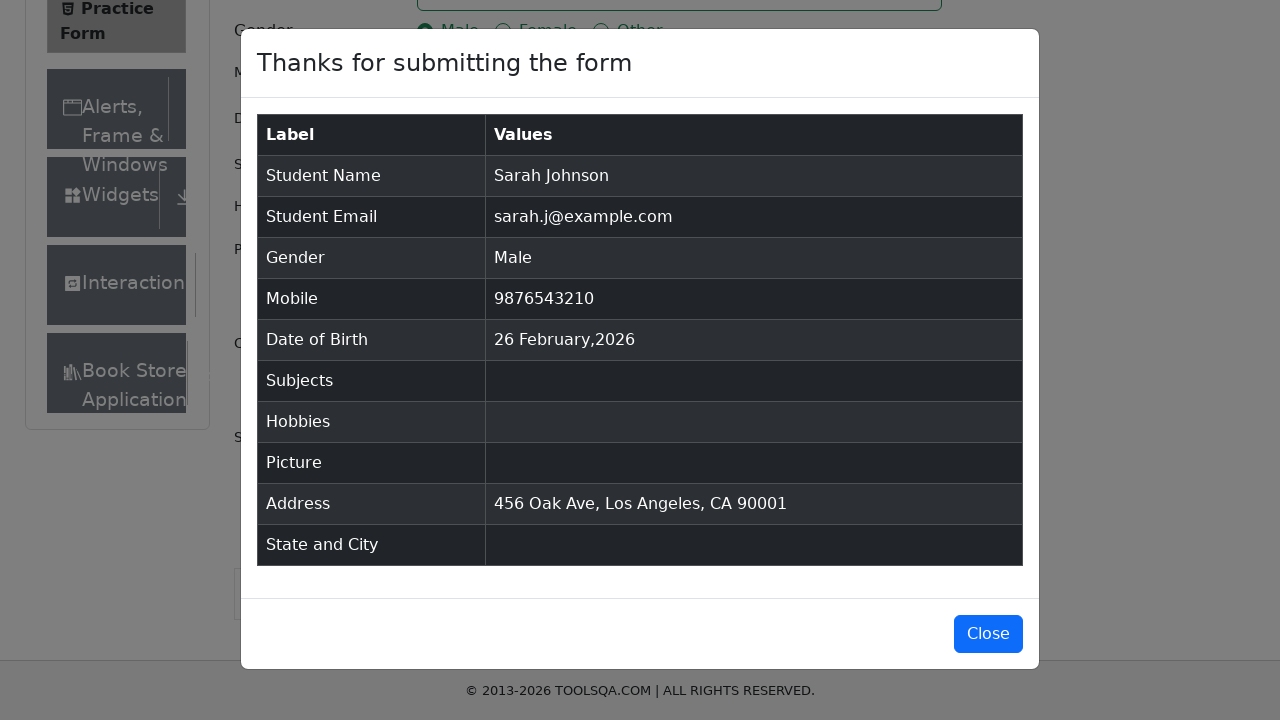

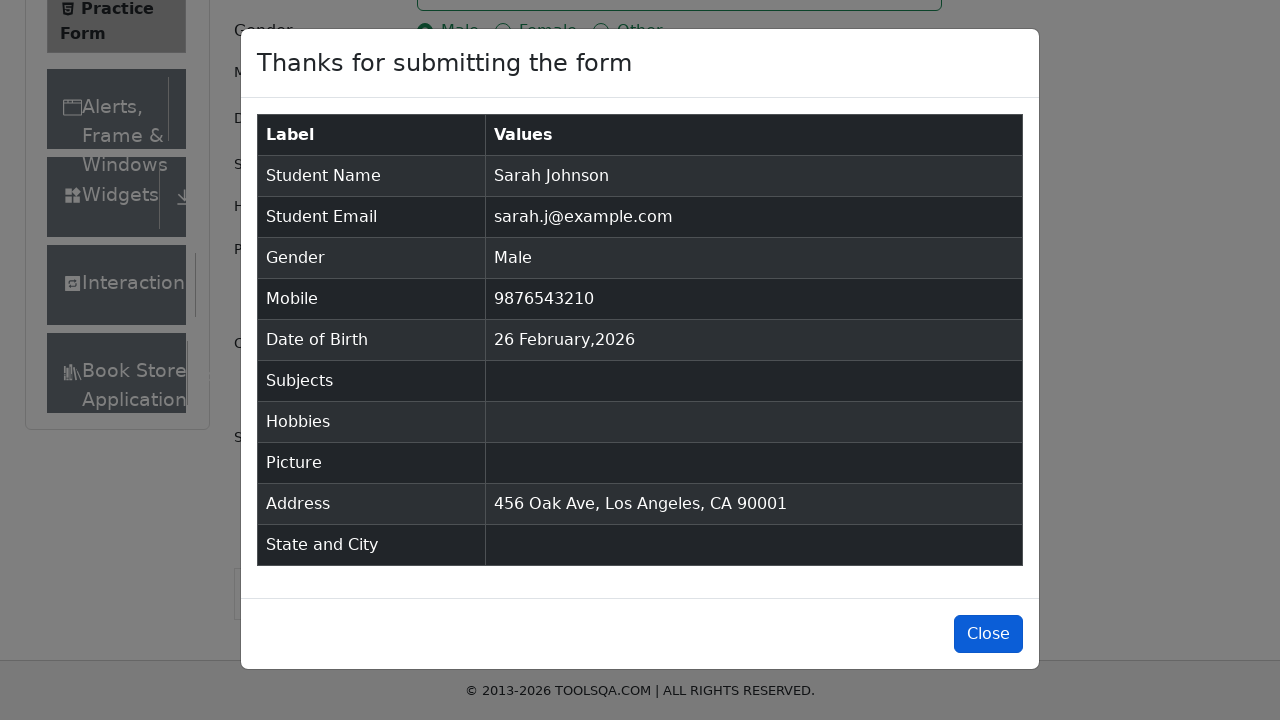